Tests browser window handling by clicking a link that opens a new window, switching to the new window to verify its content, then switching back to the original window to verify it's still accessible.

Starting URL: https://the-internet.herokuapp.com/windows

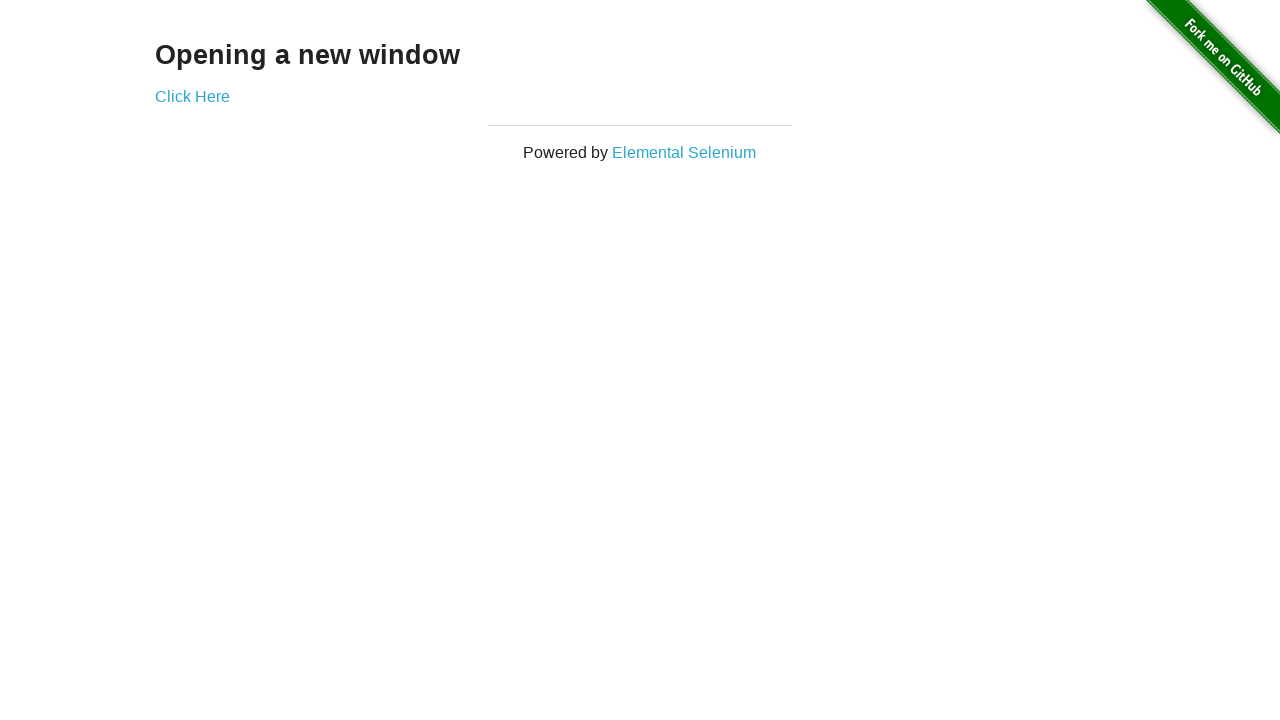

Retrieved heading text from first page
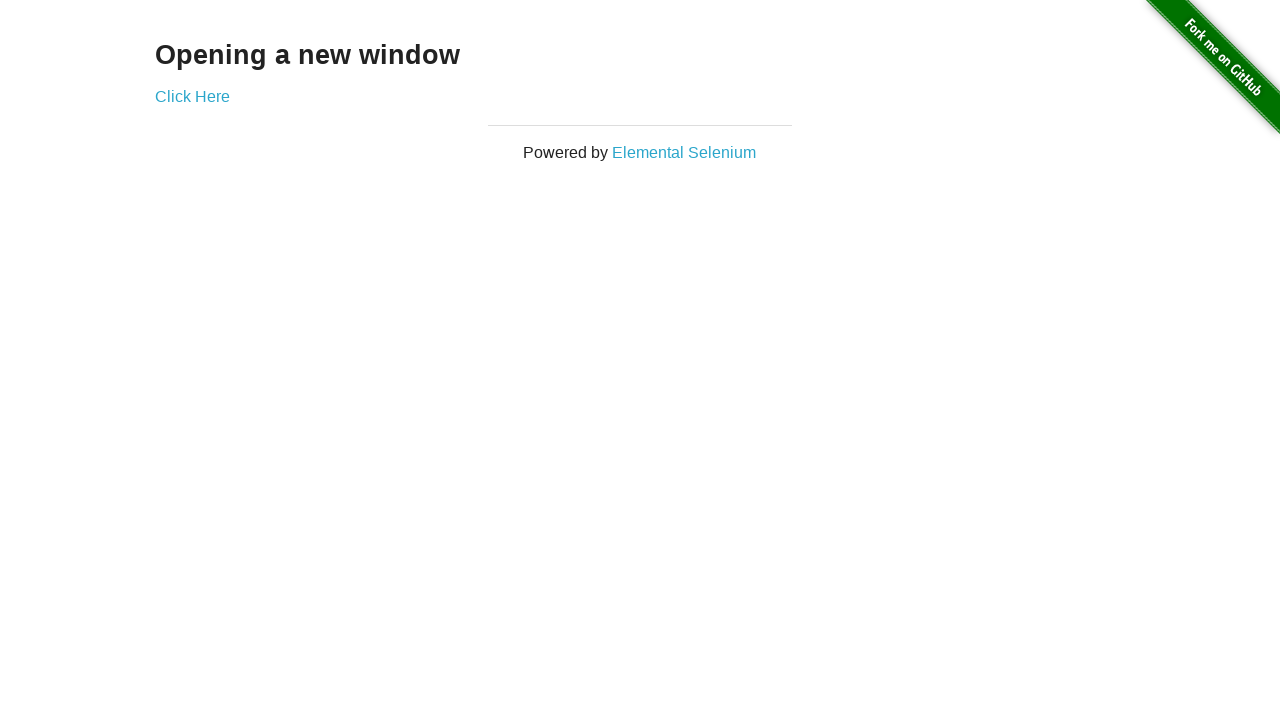

Verified first page heading is 'Opening a new window'
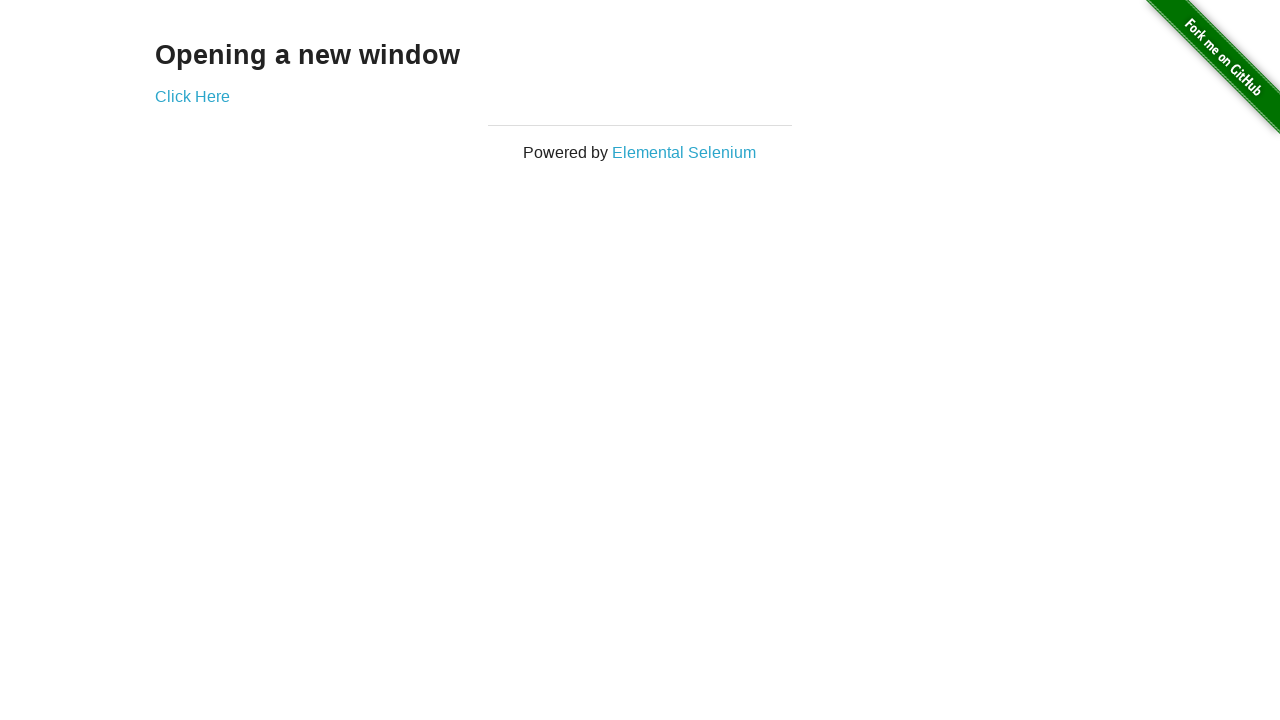

Verified first page title is 'The Internet'
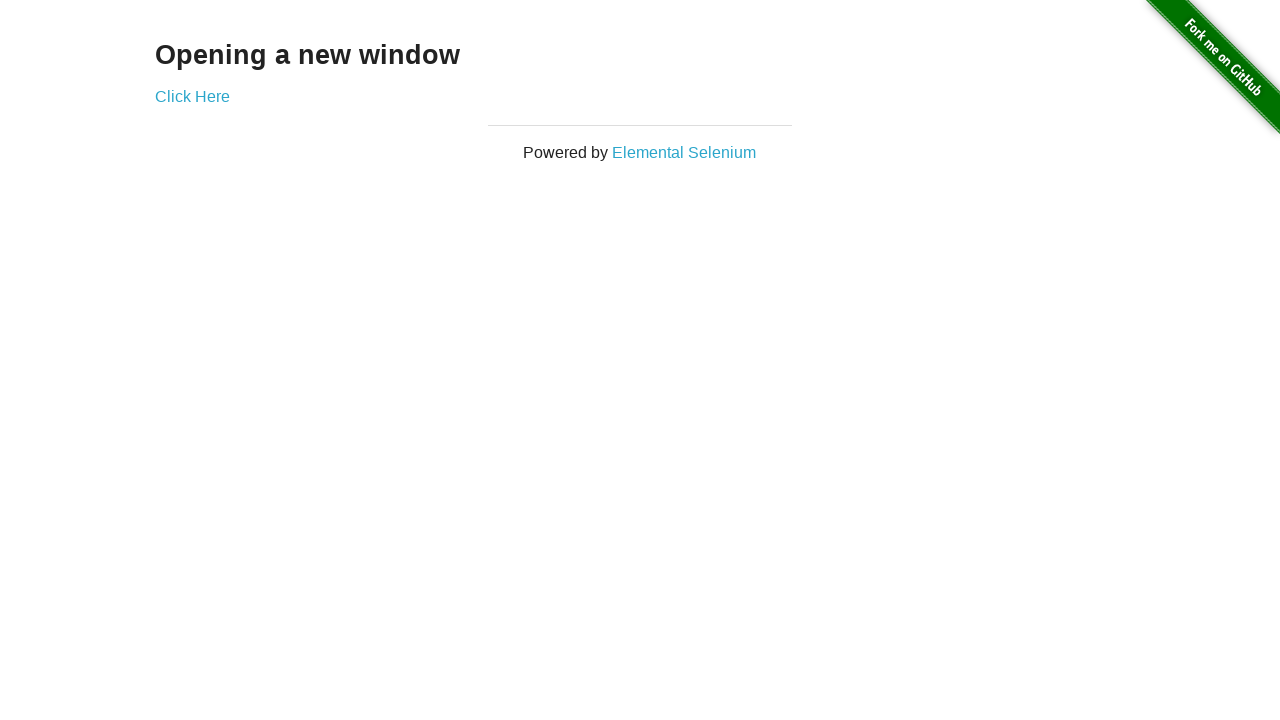

Clicked 'Click Here' link to open new window at (192, 96) on text=Click Here
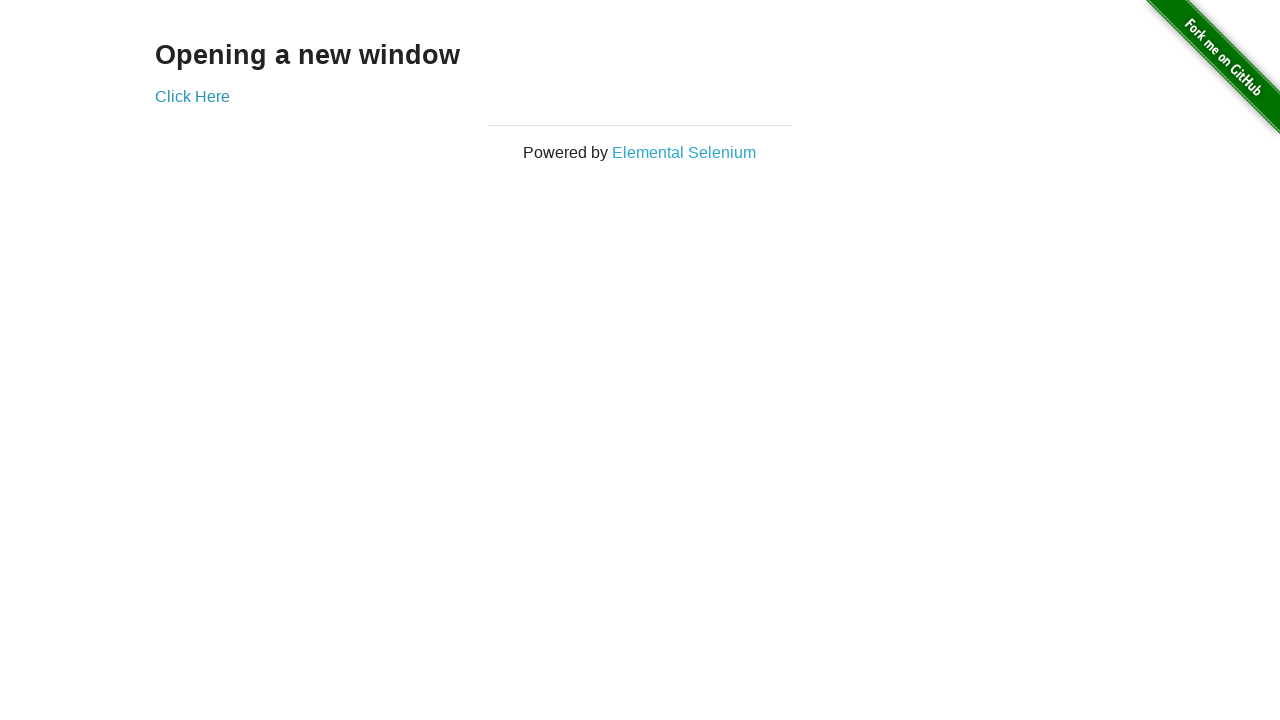

Captured new window reference
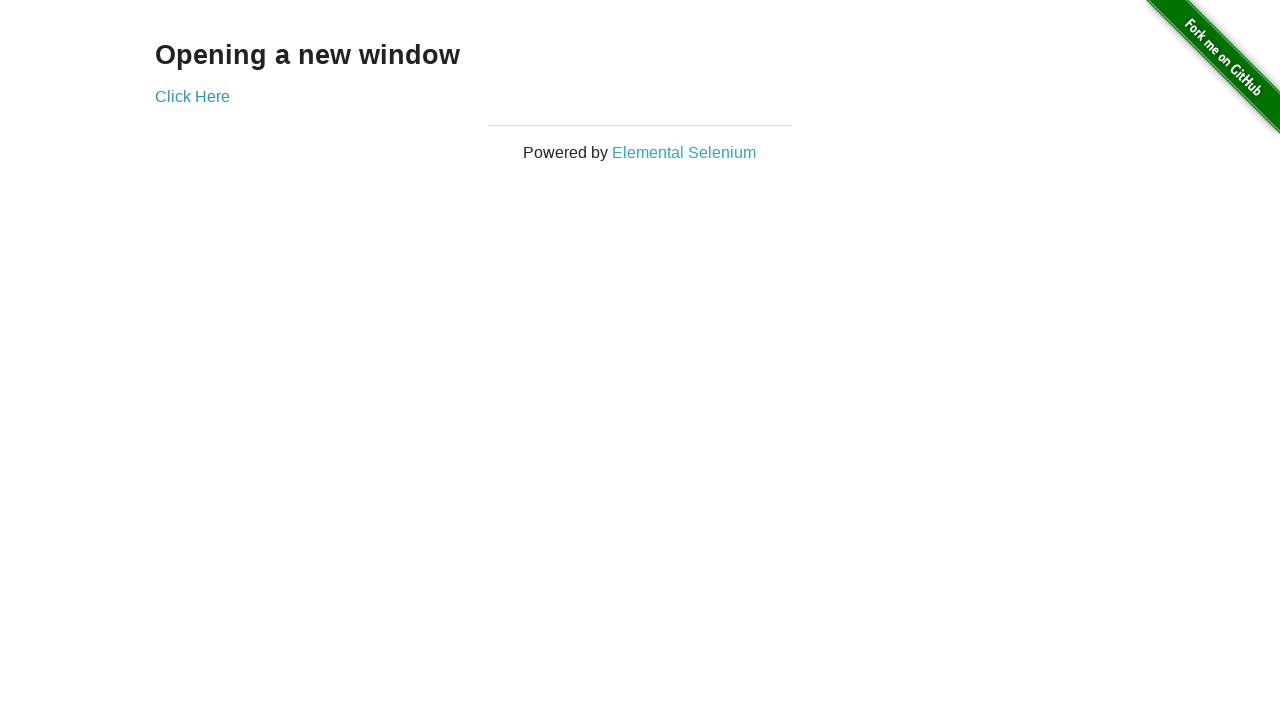

Waited for new window to load
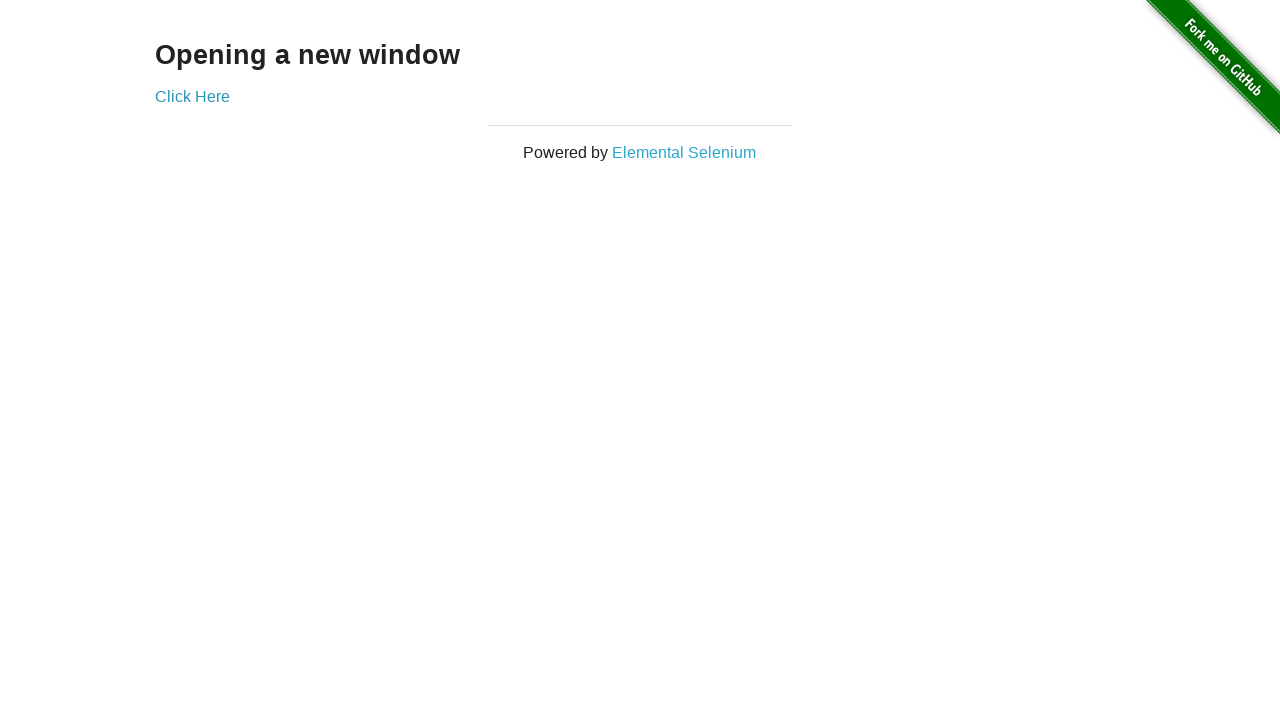

Verified new window title is 'New Window'
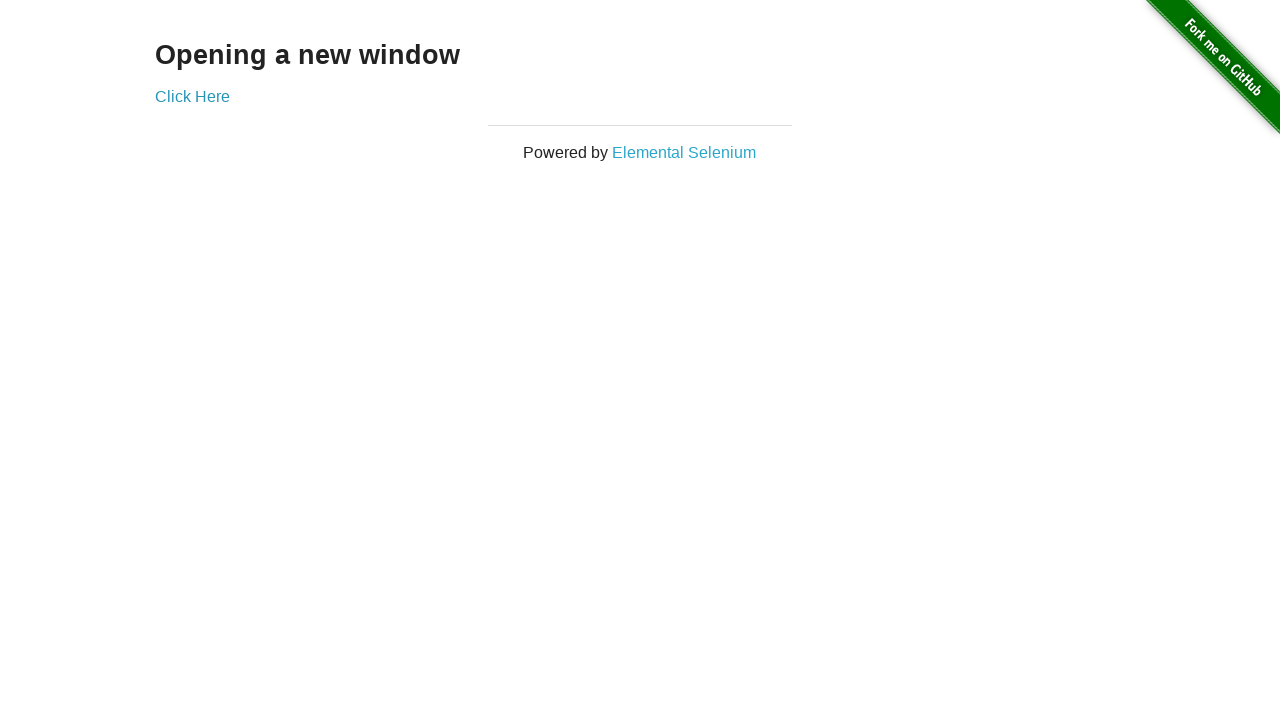

Retrieved heading text from new window
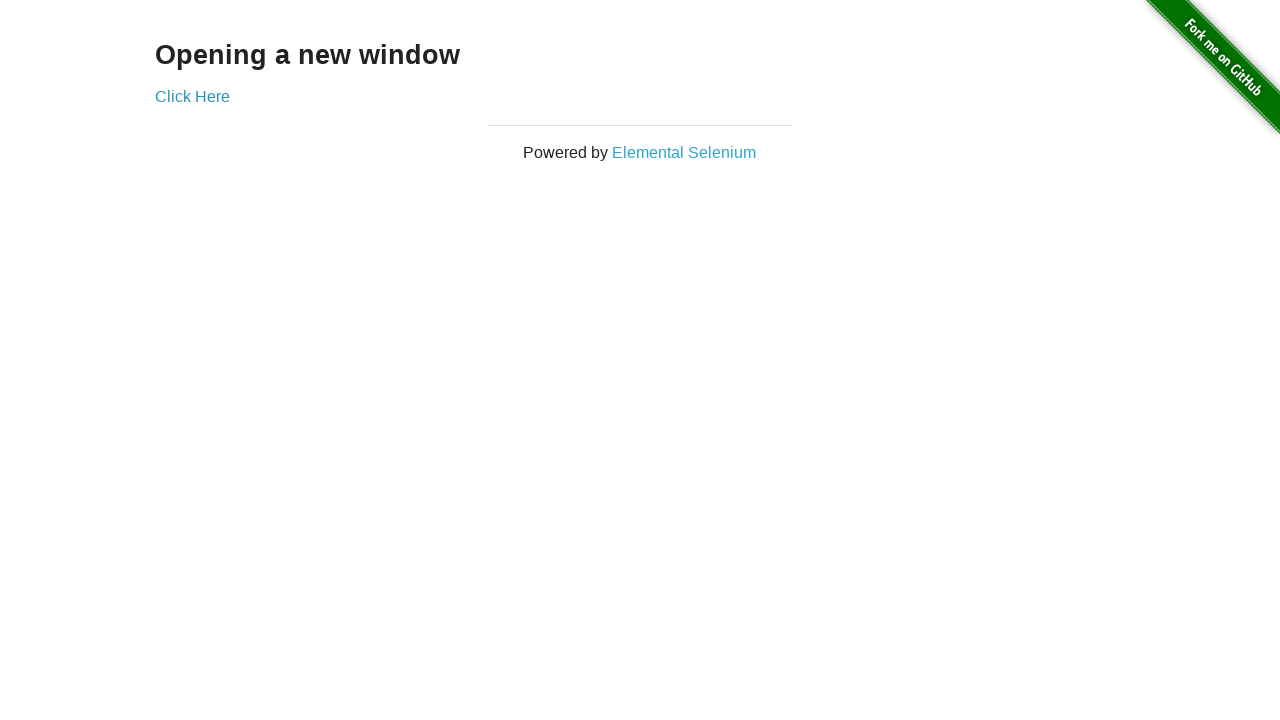

Verified new window heading is 'New Window'
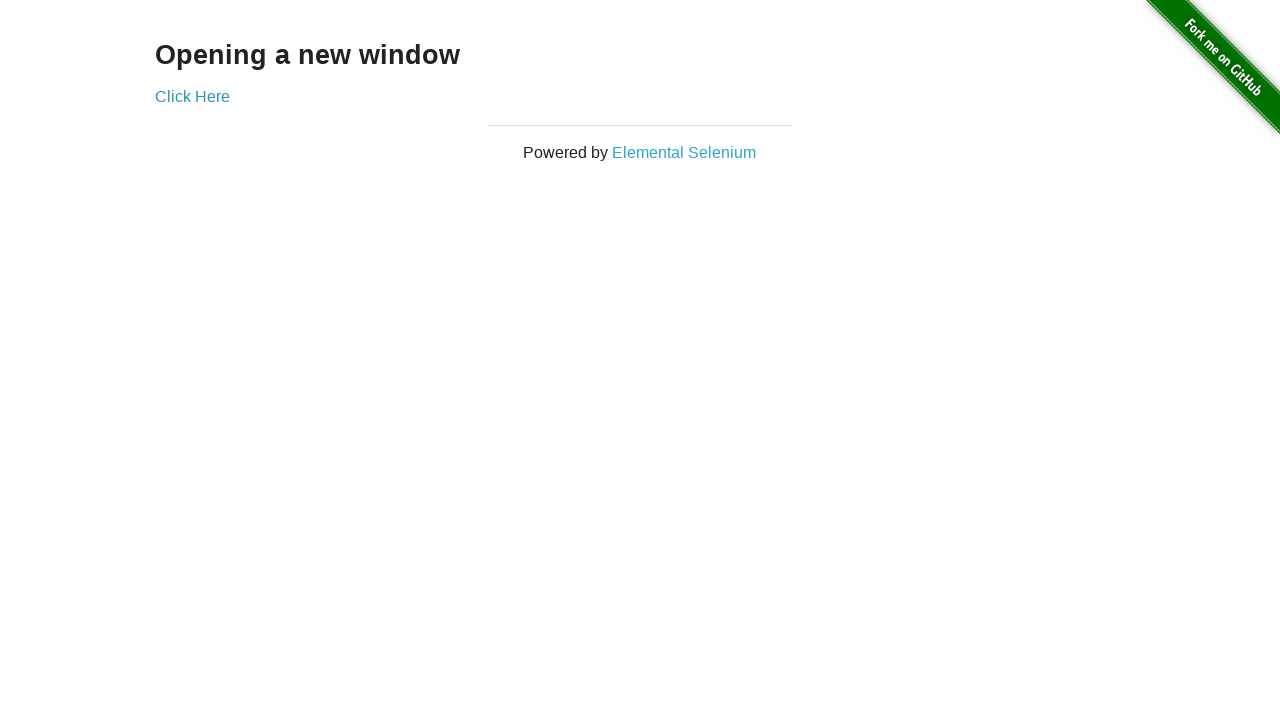

Brought first window to front
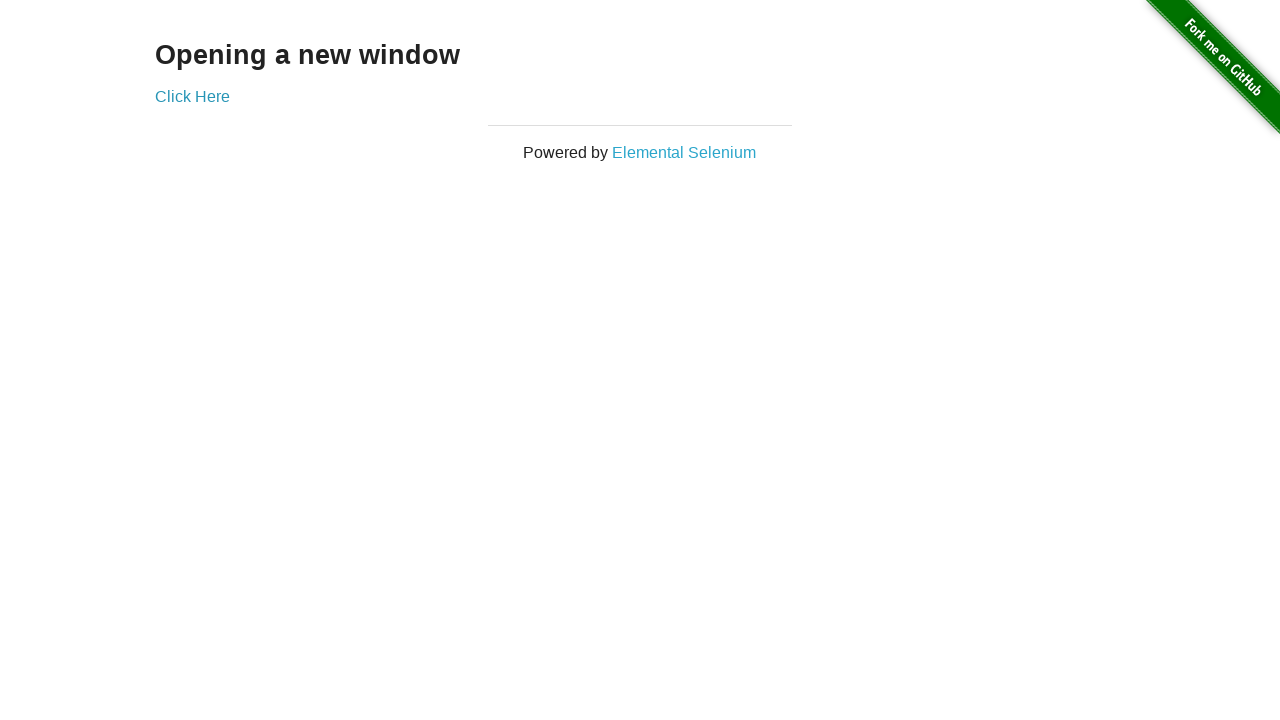

Verified first window title is still 'The Internet'
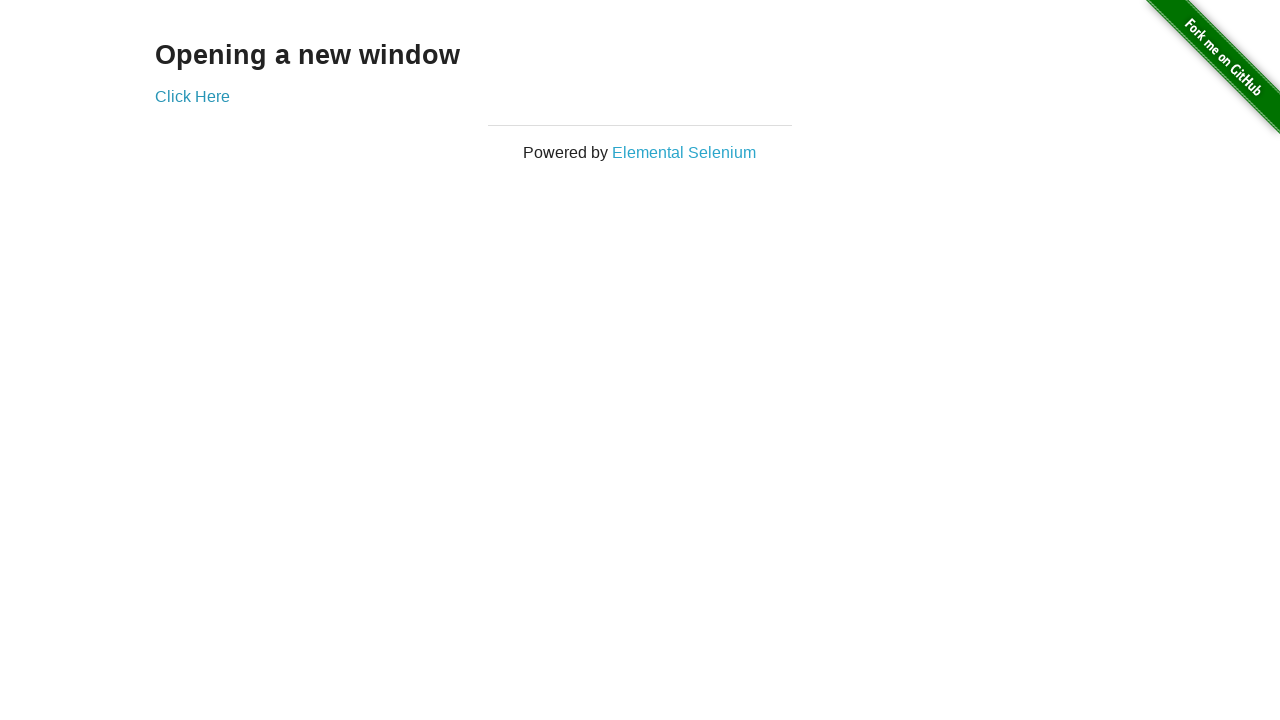

Brought new window to front again
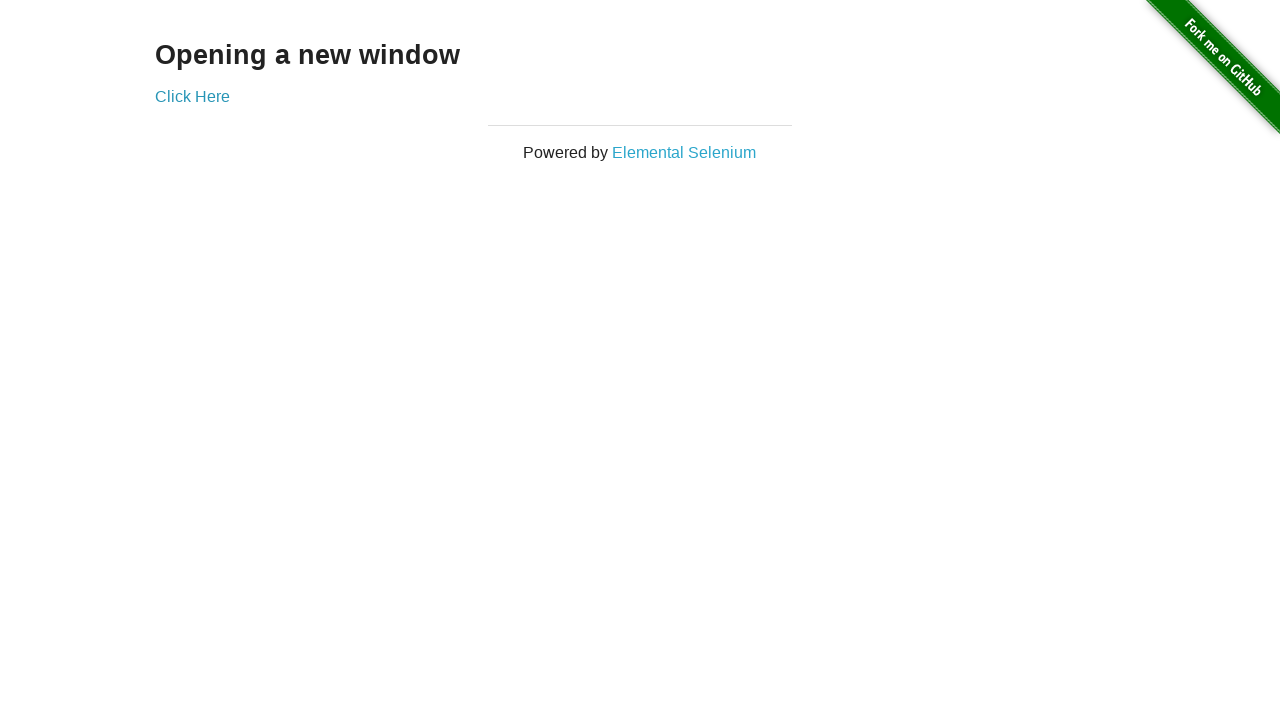

Brought first window back to front
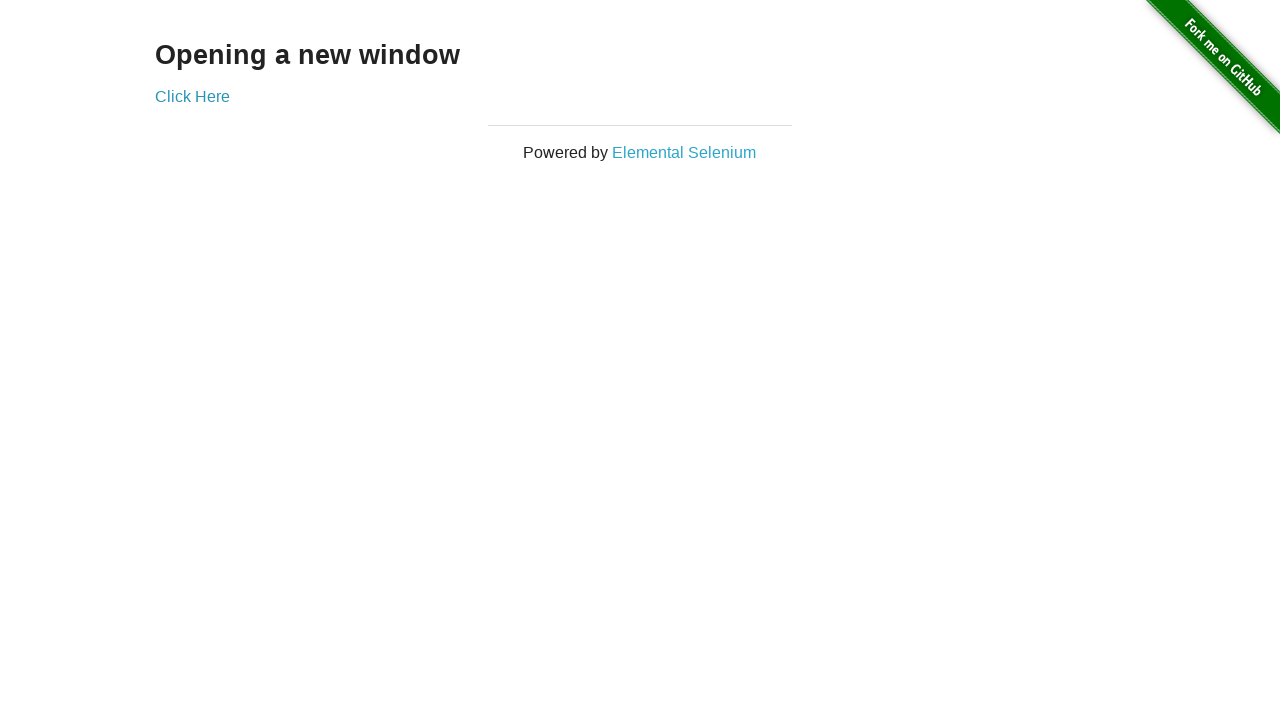

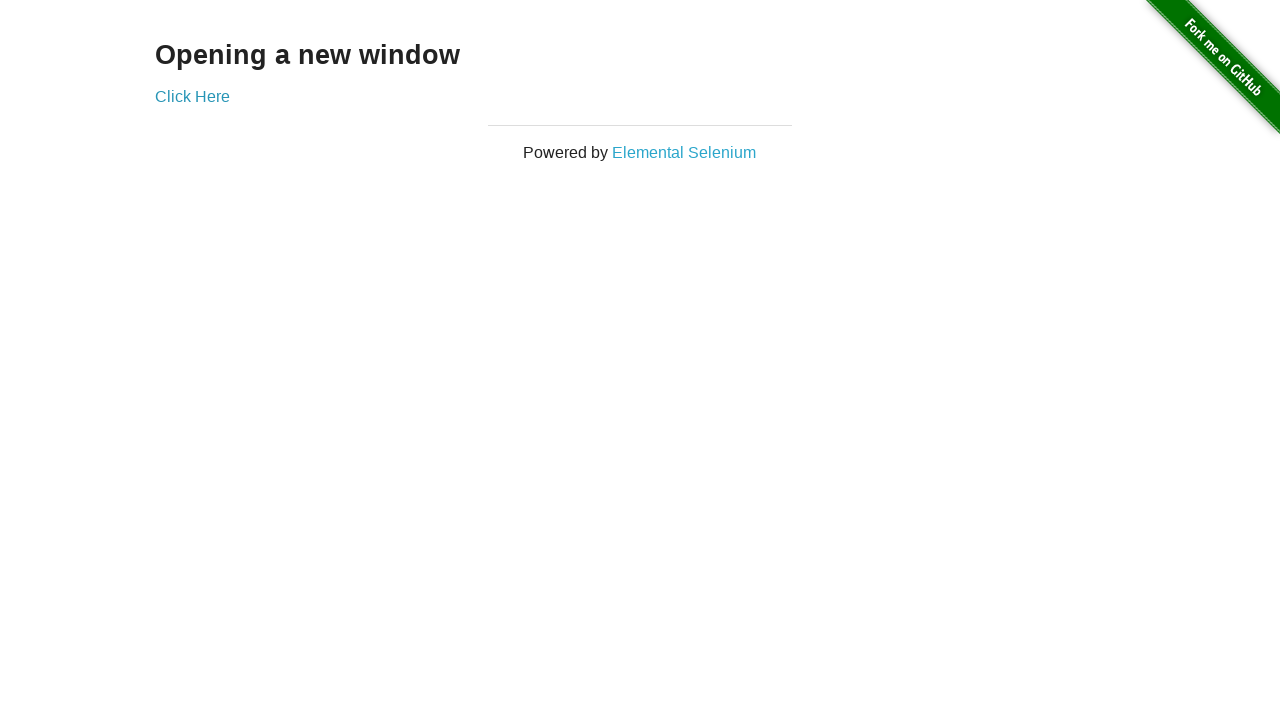